Tests keyboard key press functionality by sending ALT key and verifying the result is displayed correctly

Starting URL: https://the-internet.herokuapp.com/key_presses

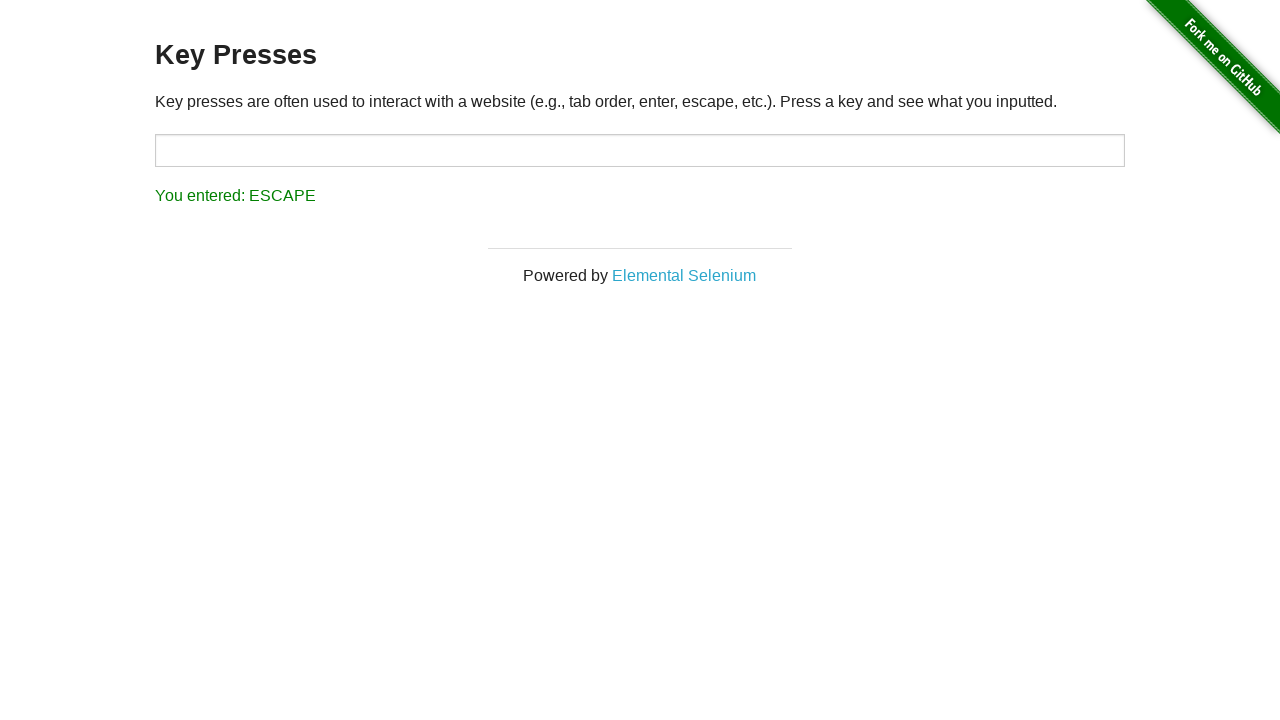

Navigated to key presses test page
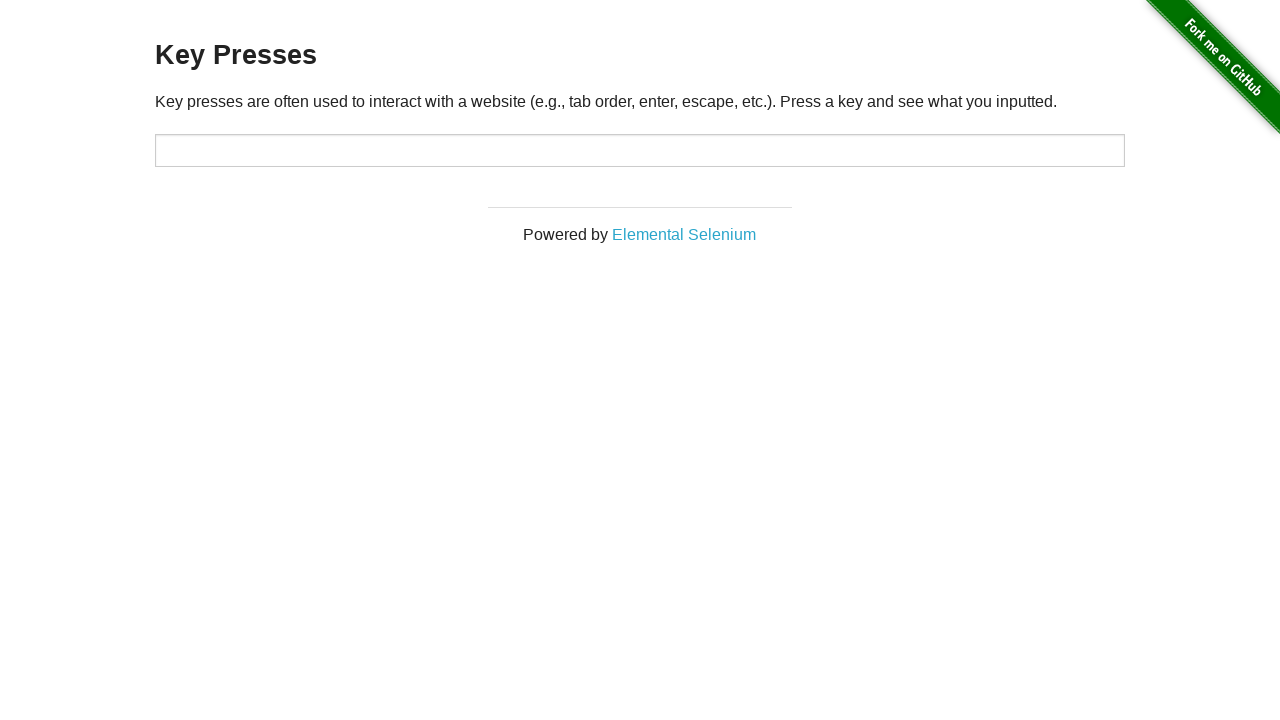

Pressed ALT key
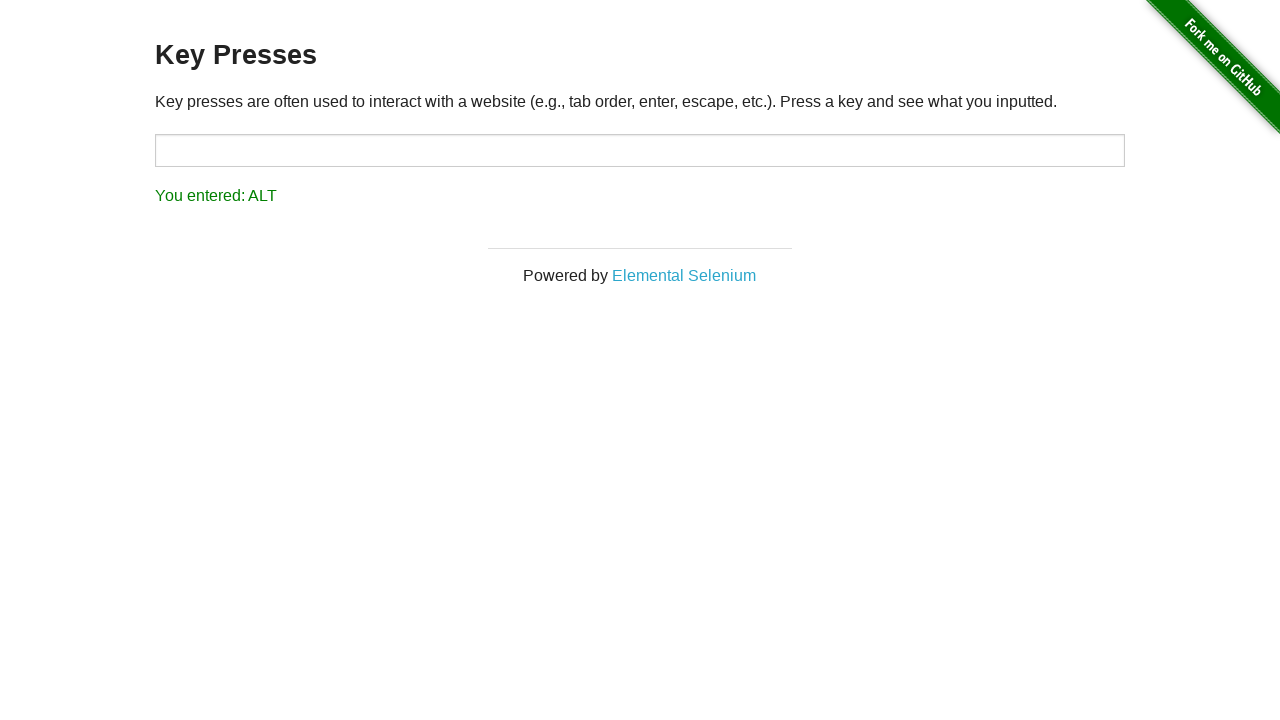

Waited 500ms for result to update
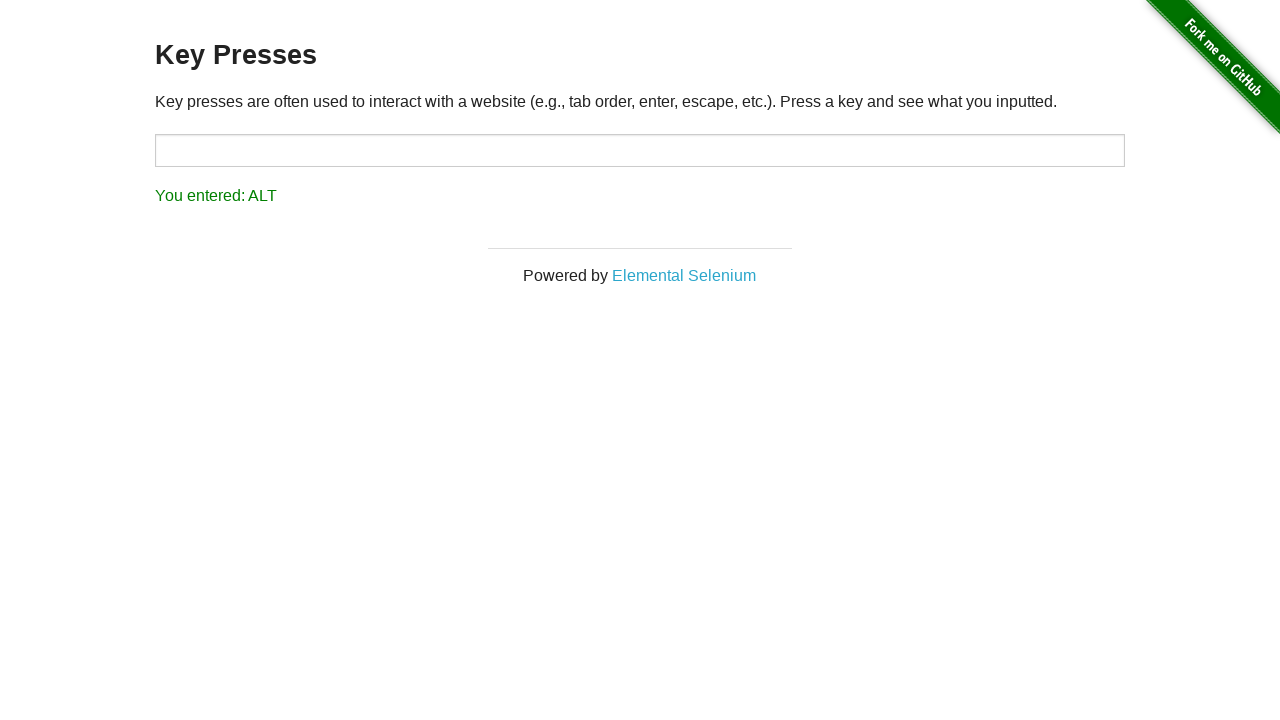

Located result element
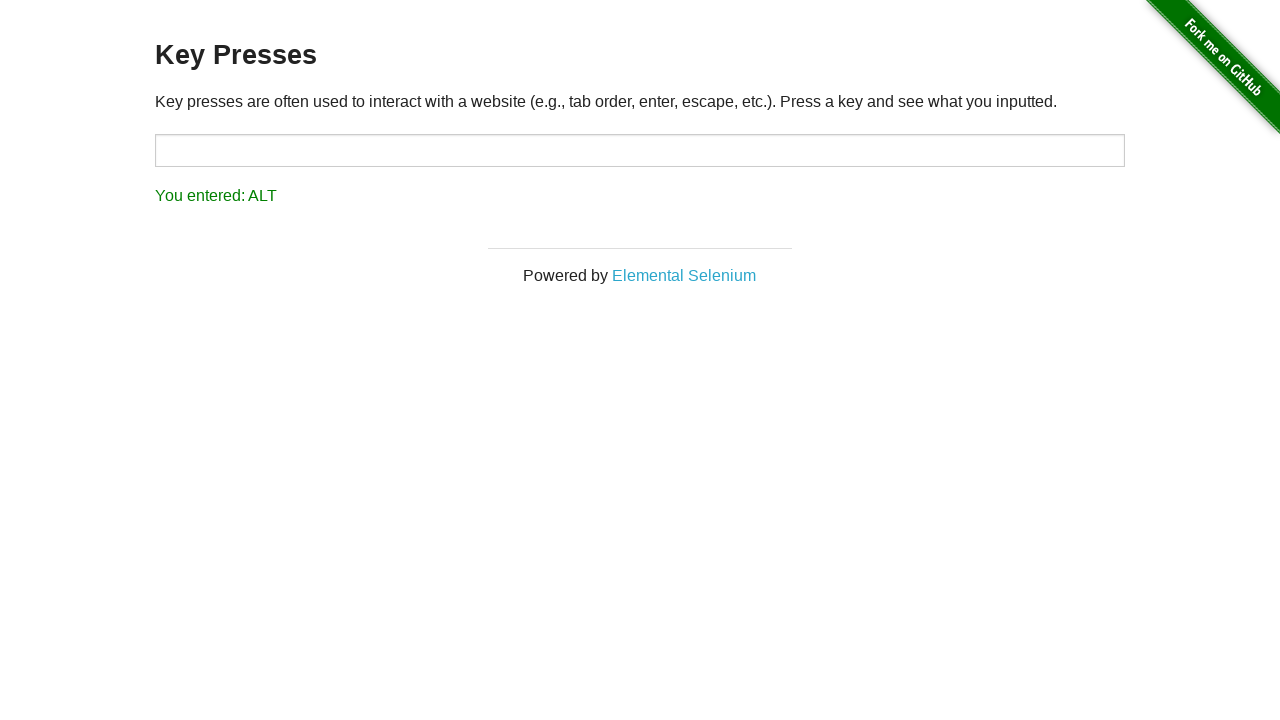

Retrieved result text: 'You entered: ALT'
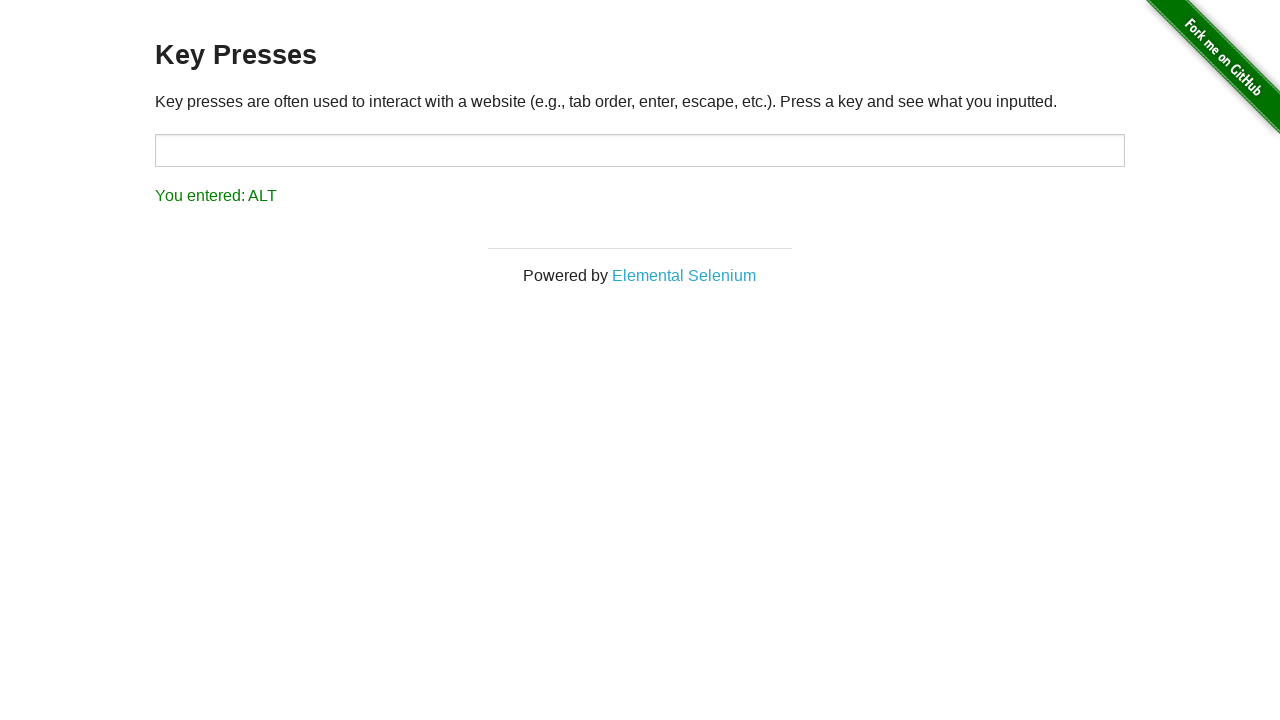

Verified result text matches expected output 'You entered: ALT'
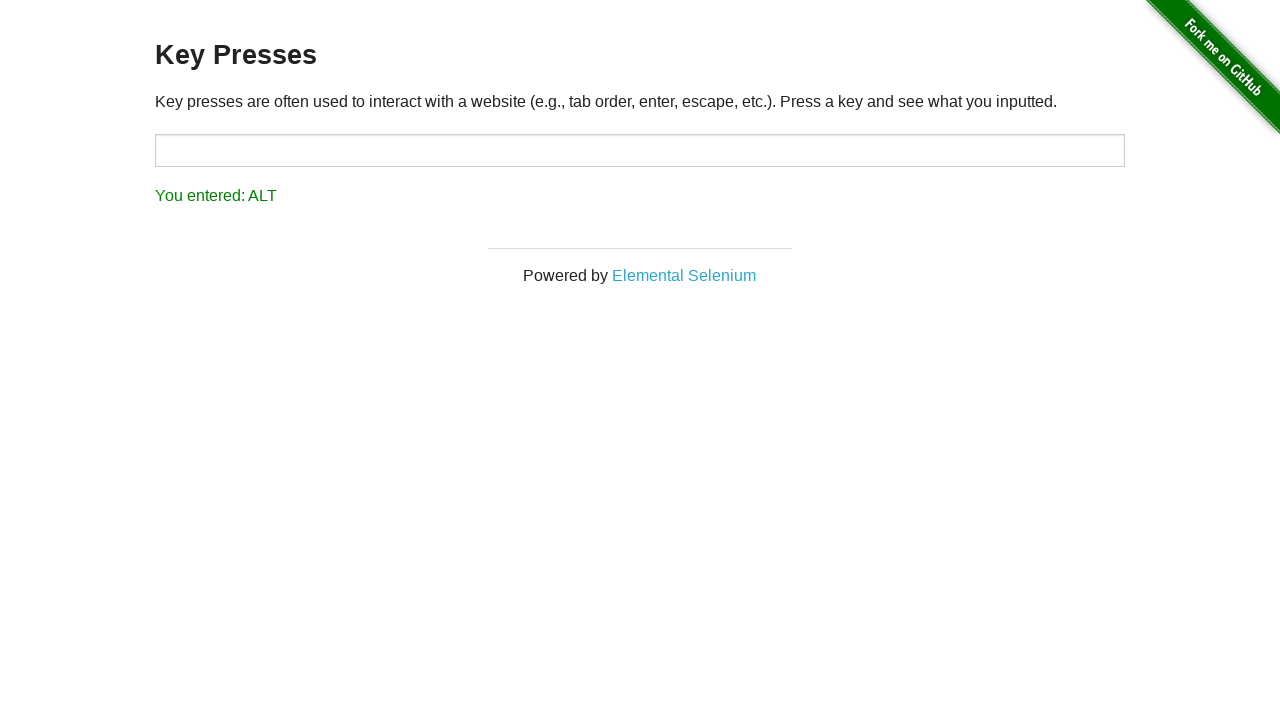

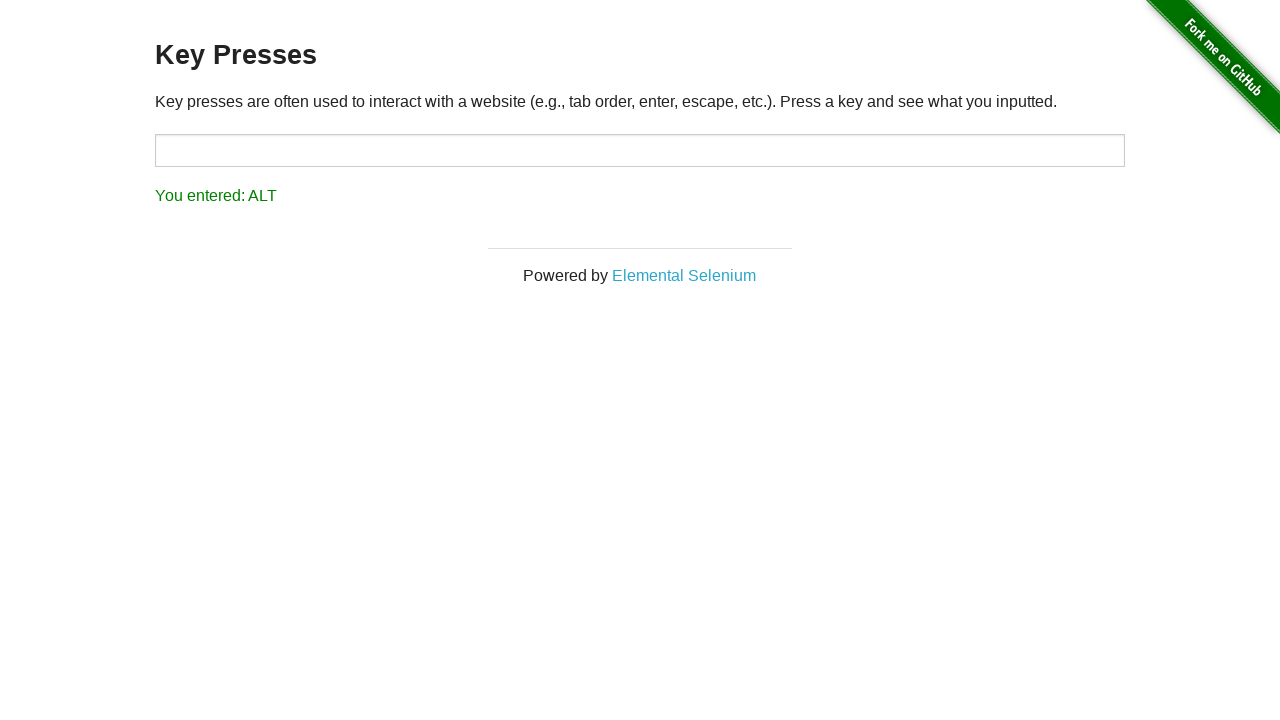